Tests basic browser navigation by clicking on A/B Testing link, navigating back, then forward, and verifying page content by reading the h3 element text

Starting URL: https://the-internet.herokuapp.com/

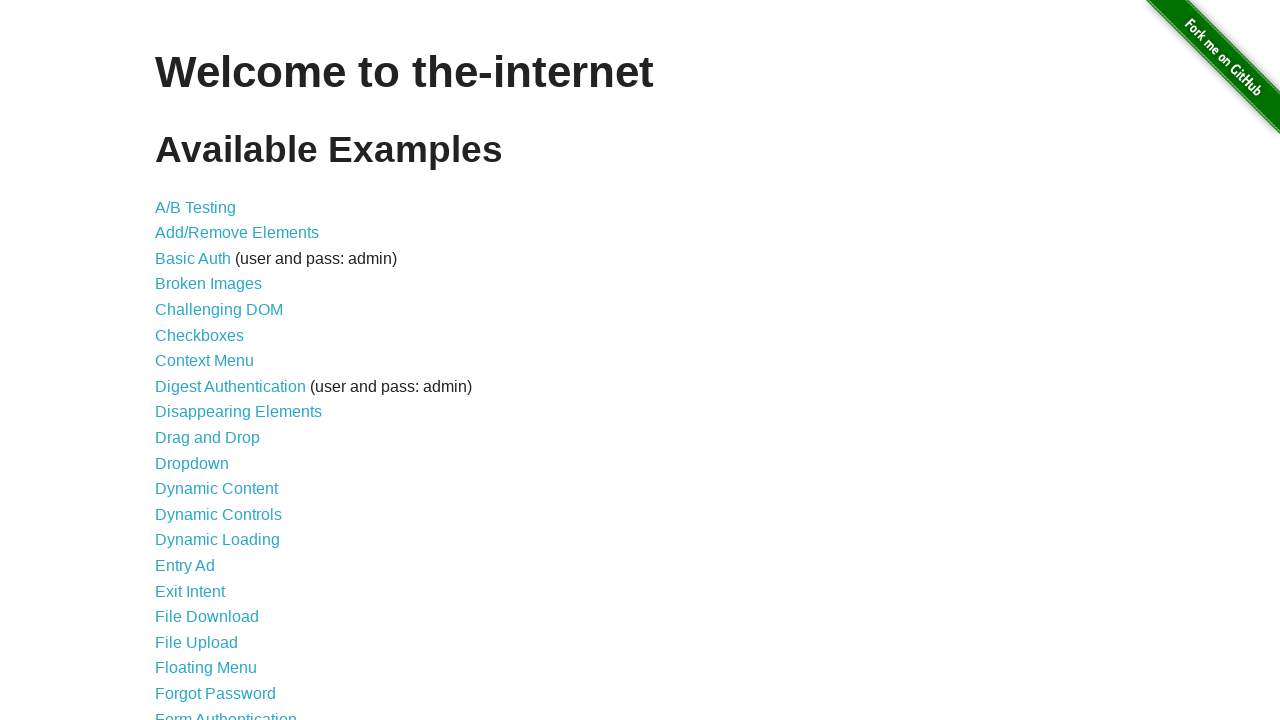

Clicked on A/B Testing link at (196, 207) on text=A/B Testing
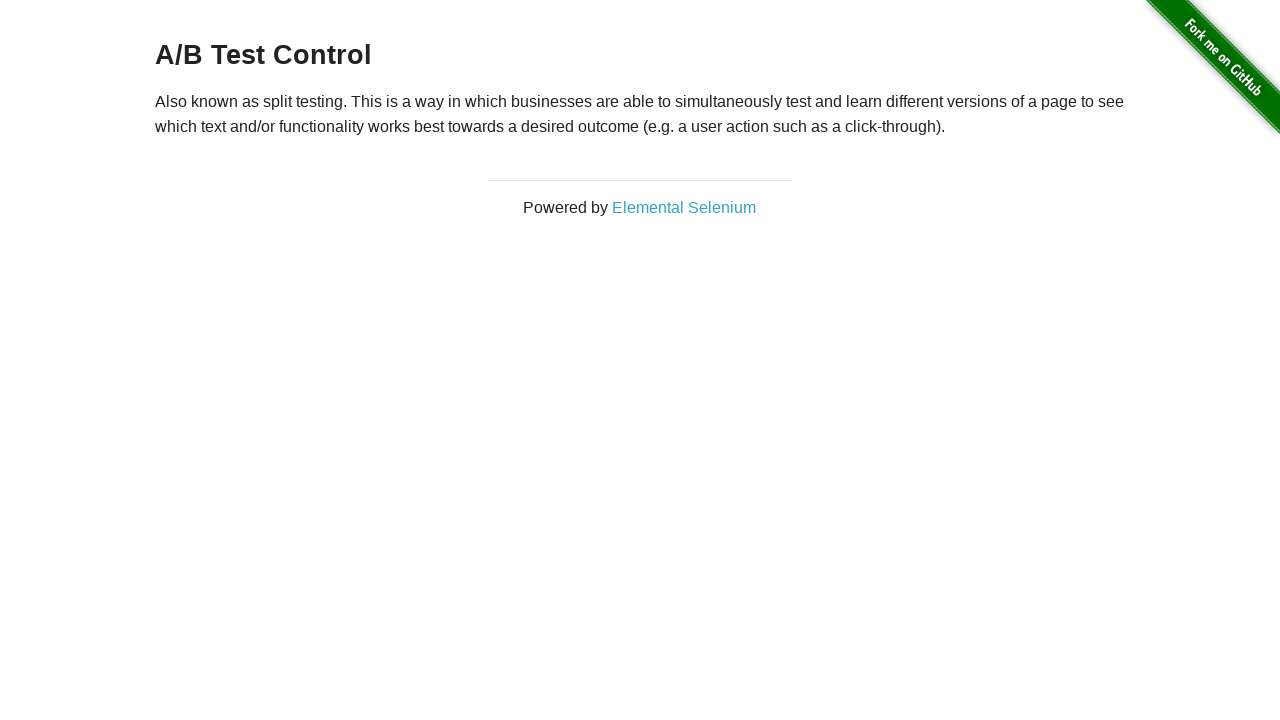

Navigated back to the main page
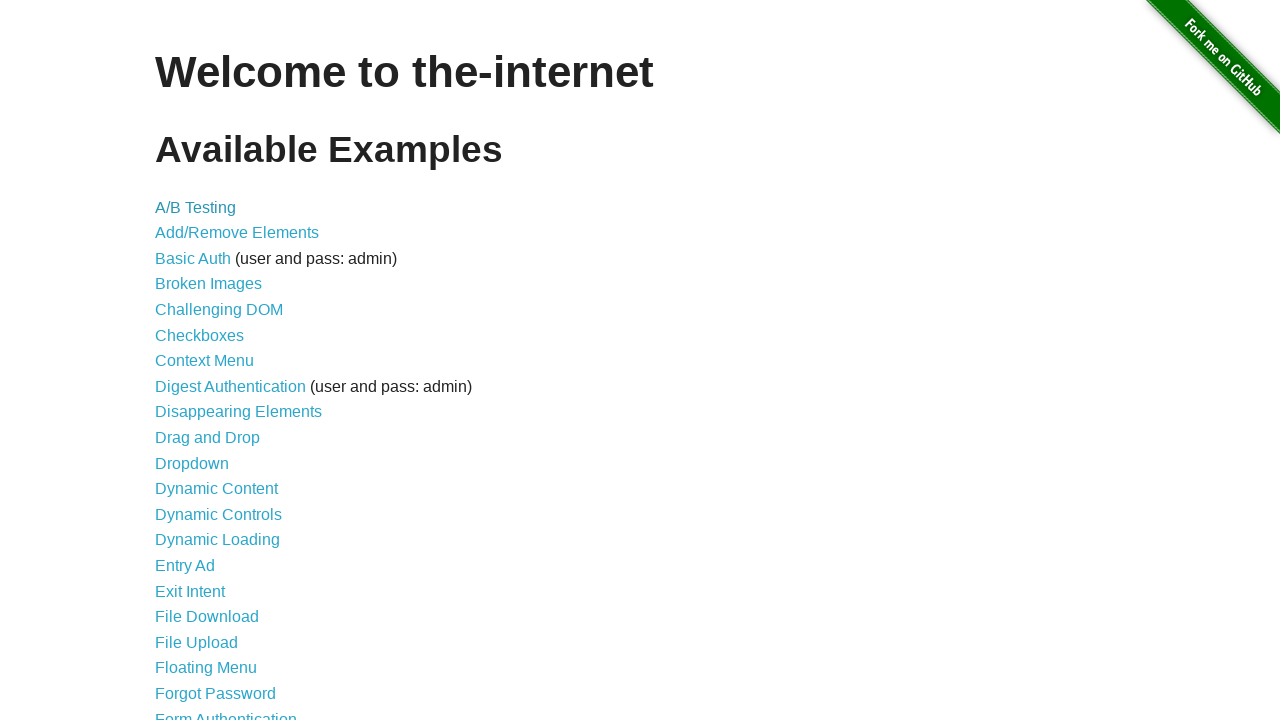

Navigated forward to A/B Testing page
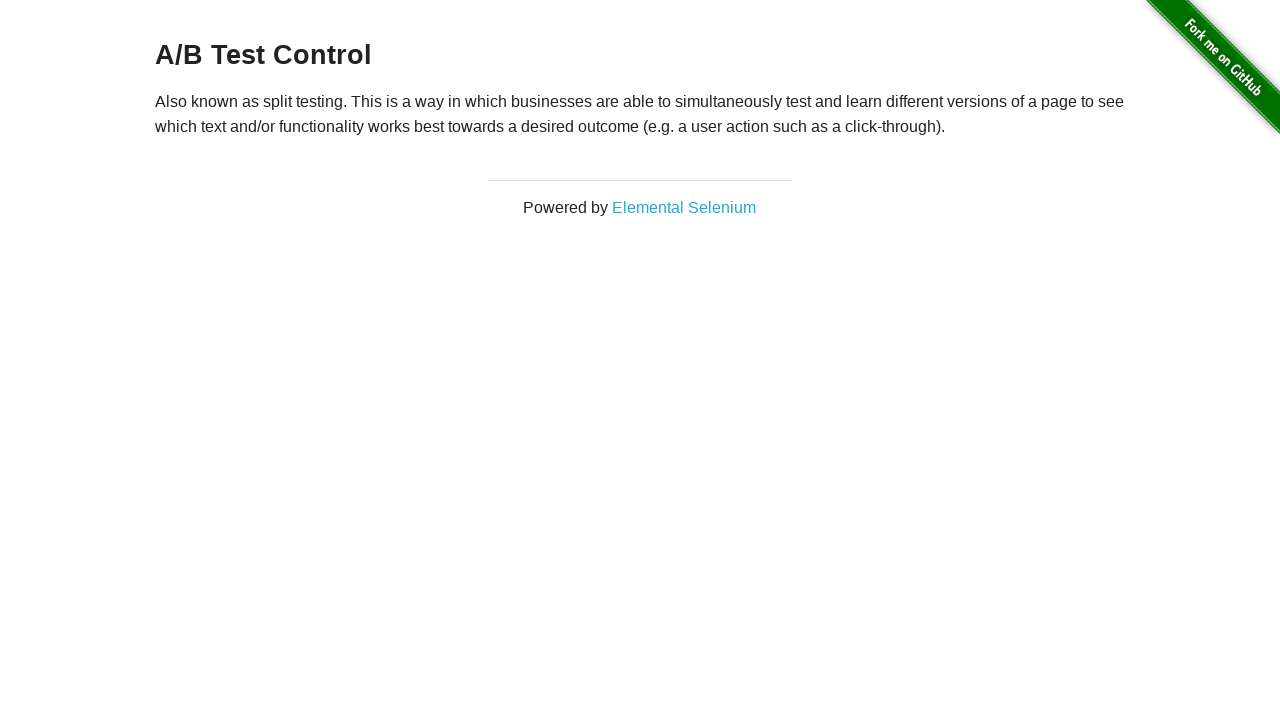

Verified h3 element is present on page
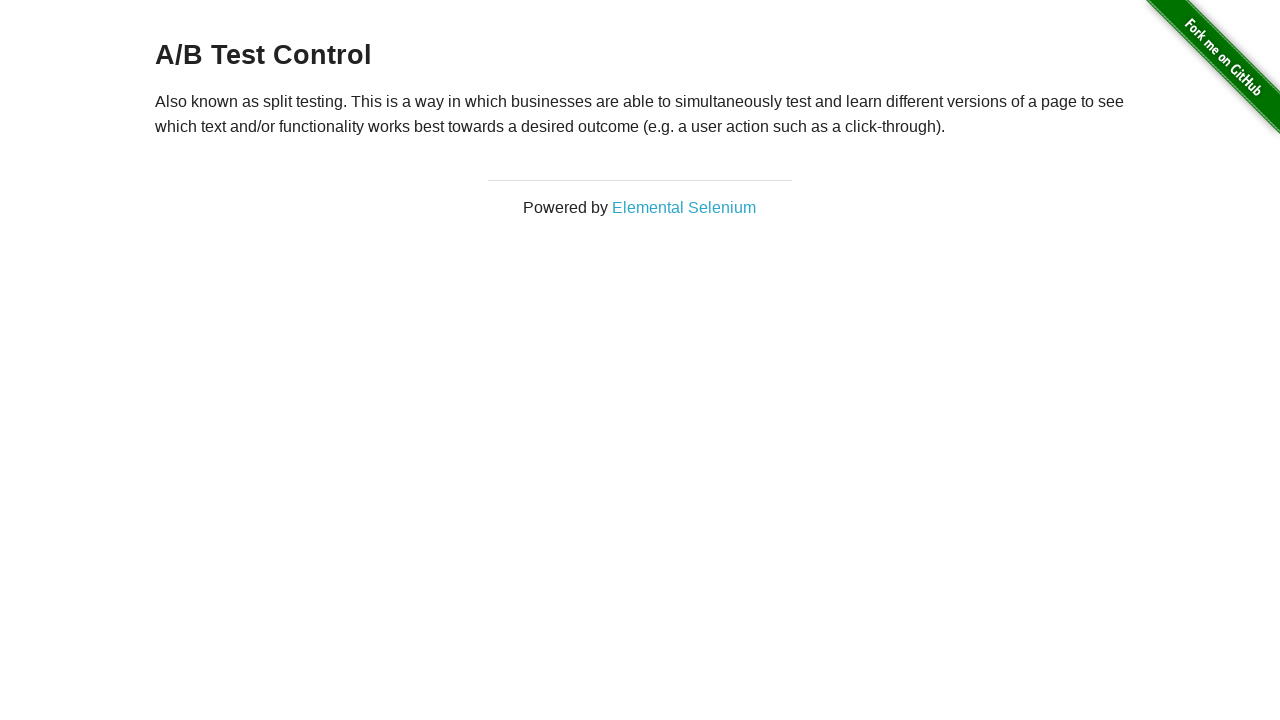

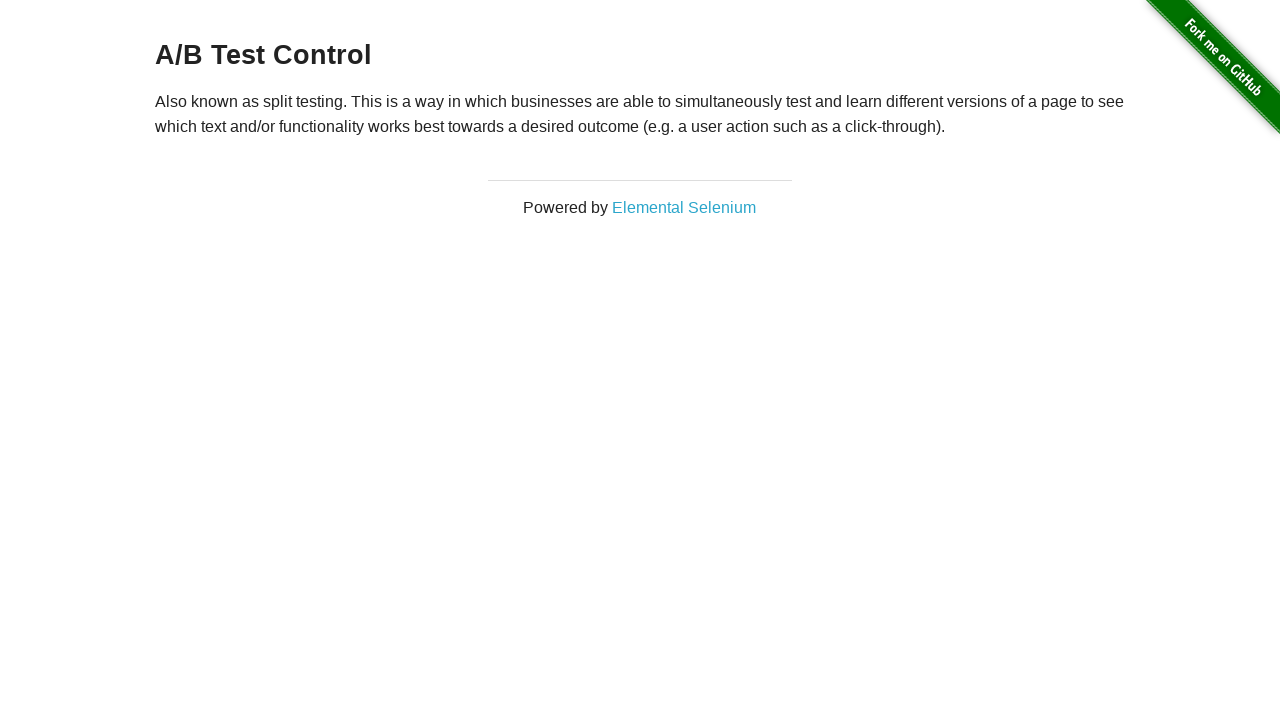